Tests clicking radio buttons on a demo page, handling ElementClickInterceptedException by using JavaScript click as a fallback, and verifying that the correct selection message is displayed.

Starting URL: https://demoqa.com/radio-button

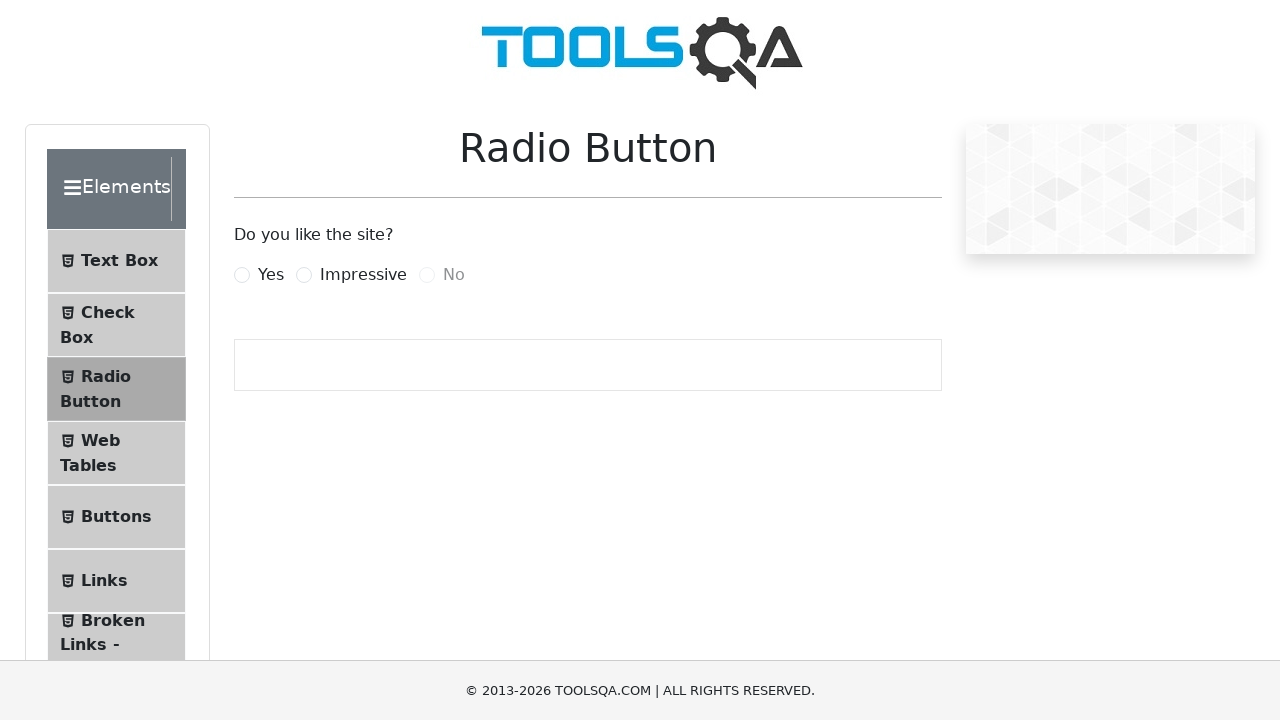

Retrieved all radio button inputs on the page
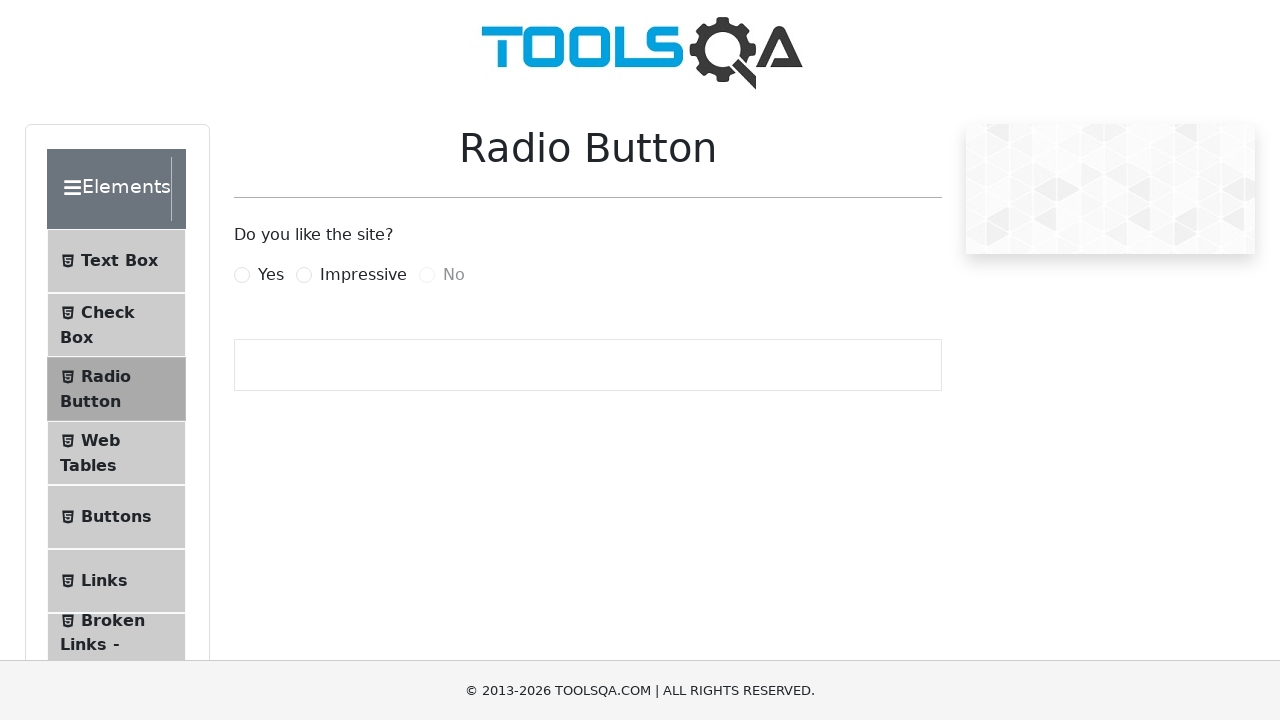

Got radio button ID: yesRadio
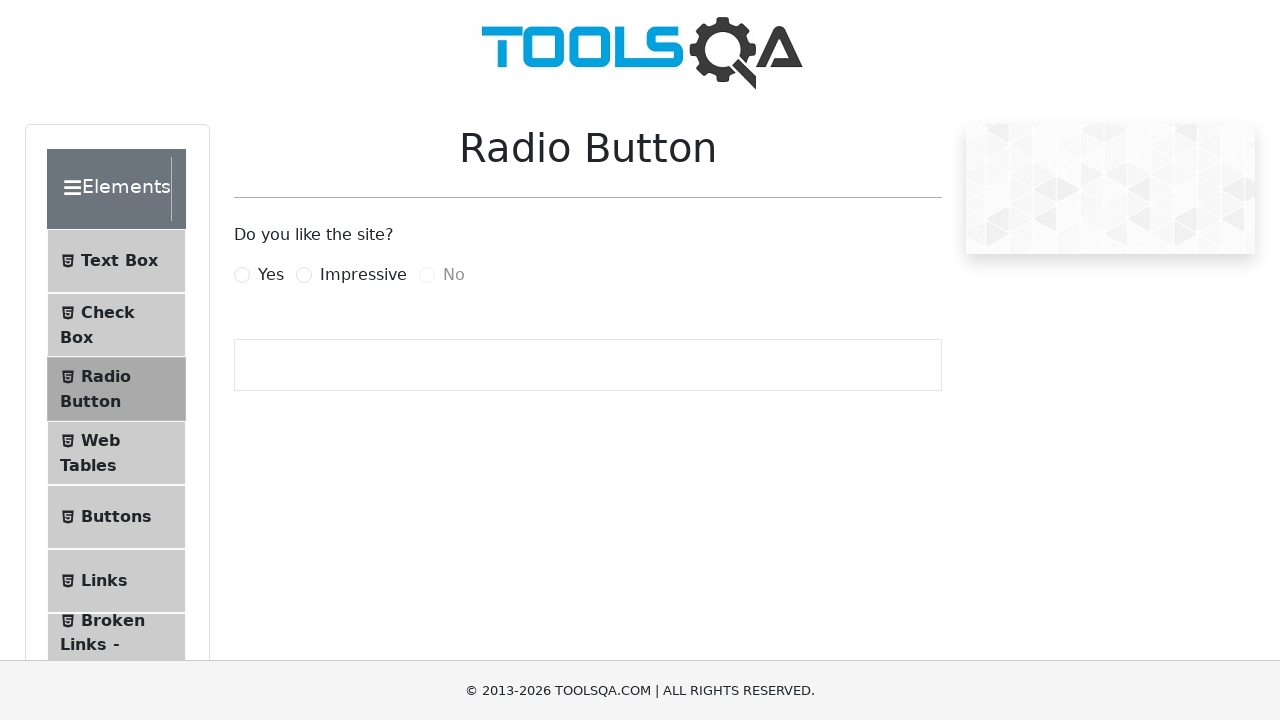

Located label element for radio button yesRadio
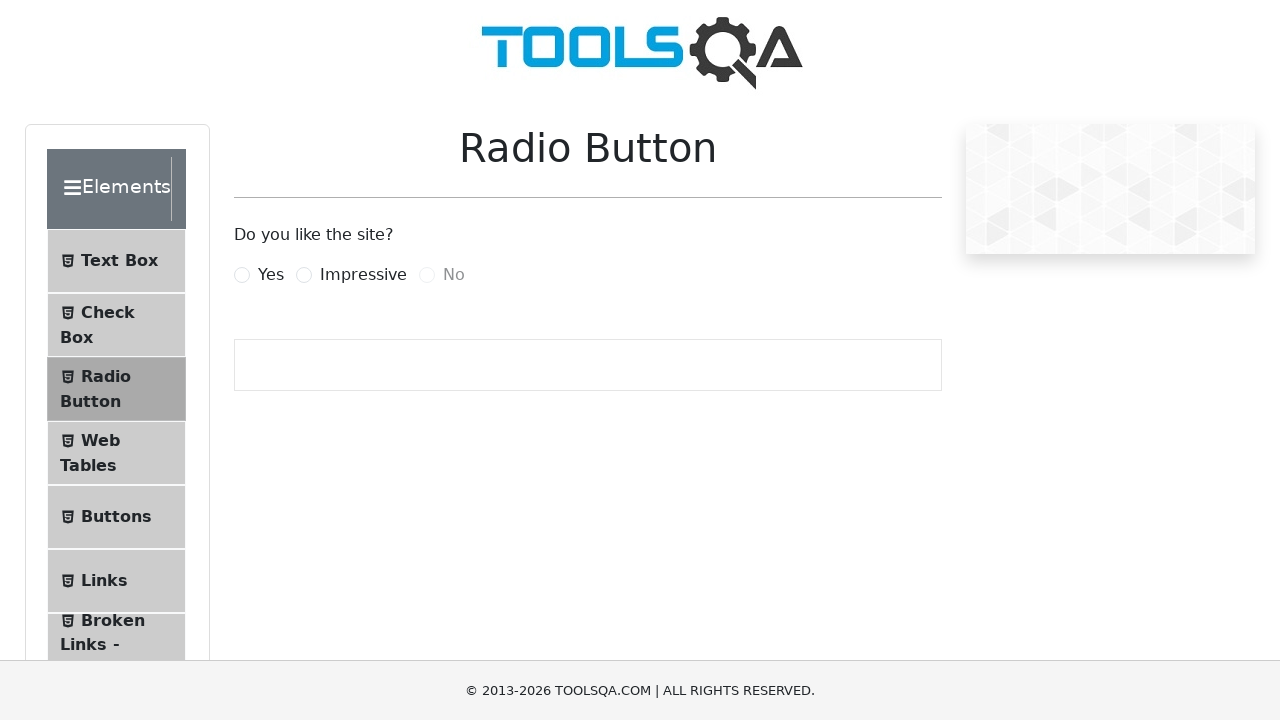

Got label text: Yes
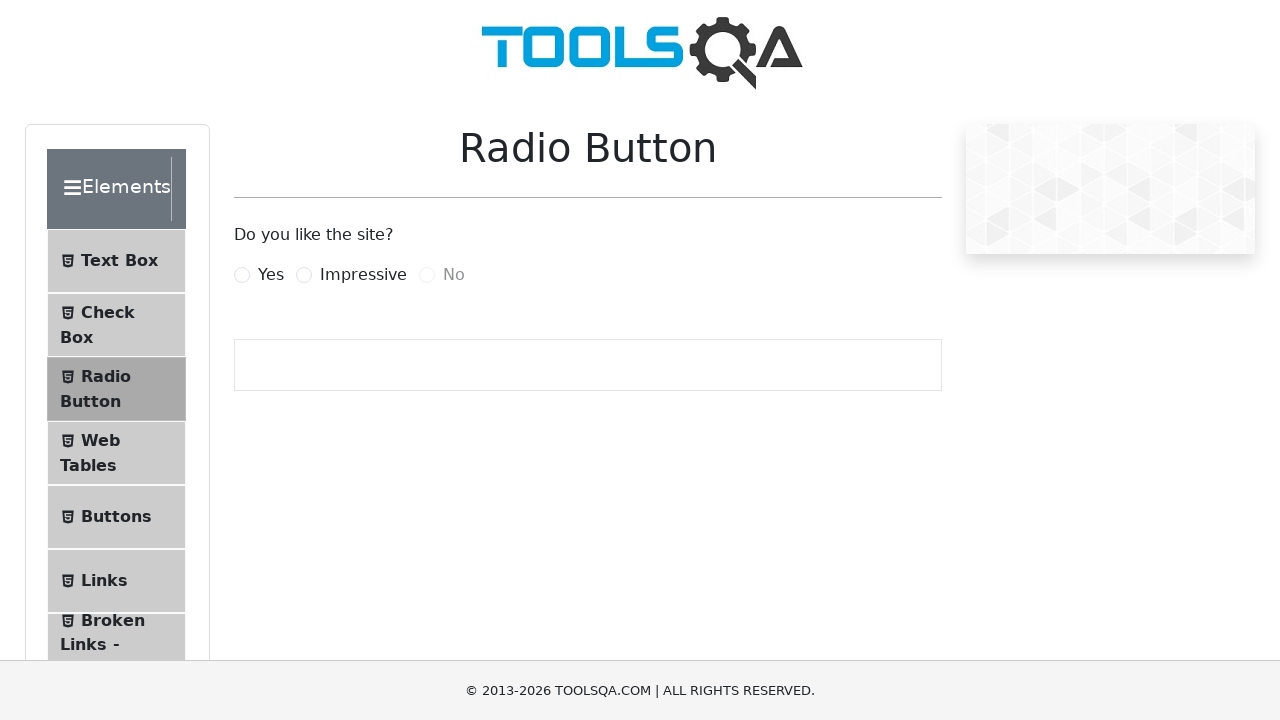

Clicked radio button label: Yes at (271, 275) on //input[@id='yesRadio']/following-sibling::label
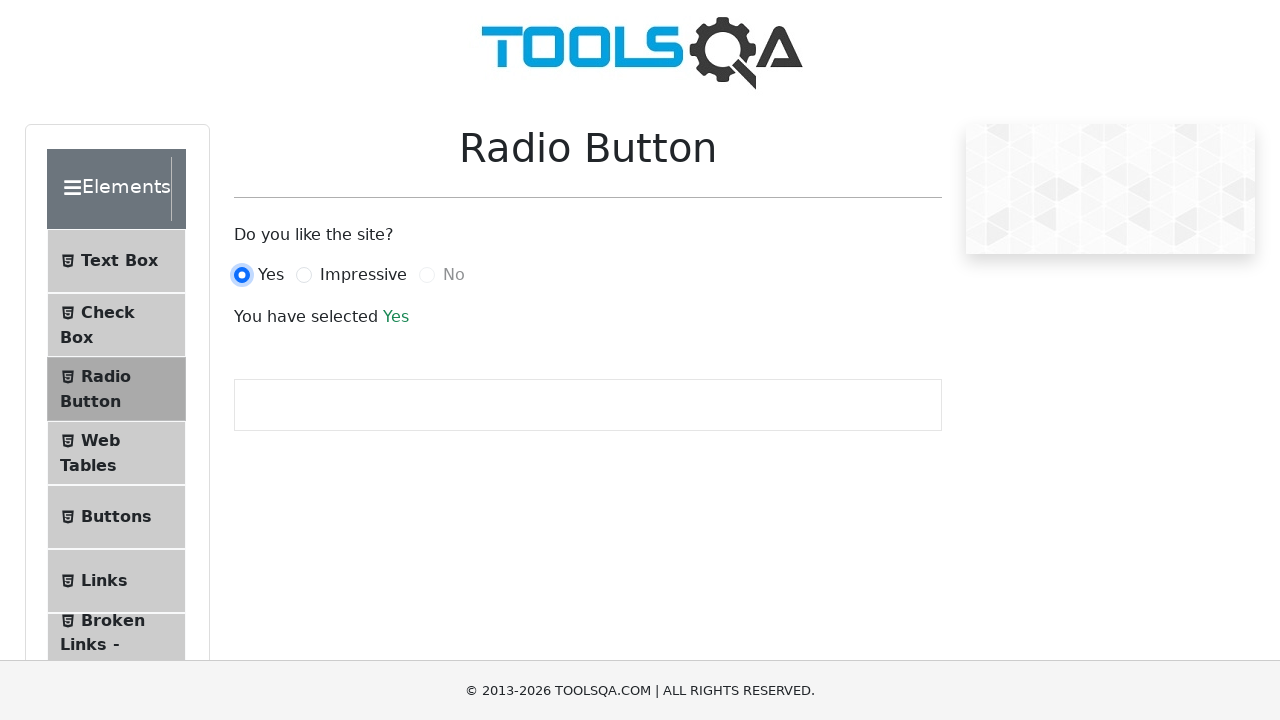

Located selection message for 'Yes'
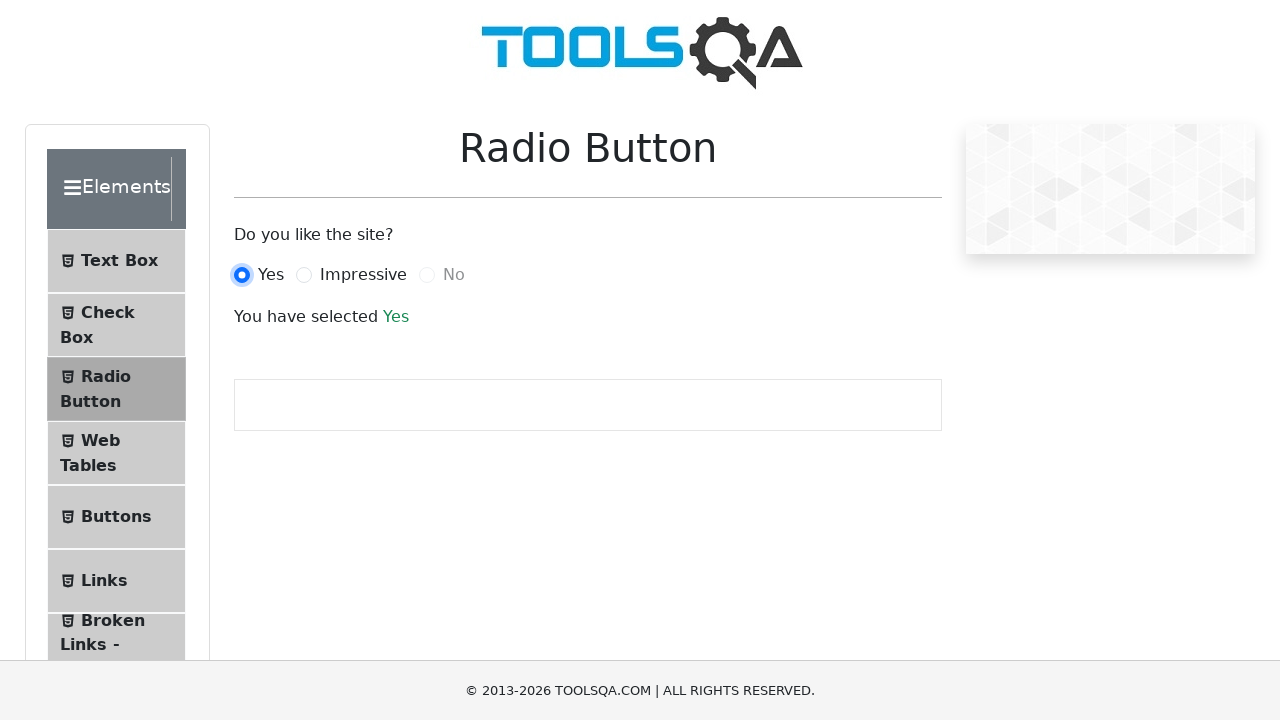

Selection message 'You have selected Yes' is now visible
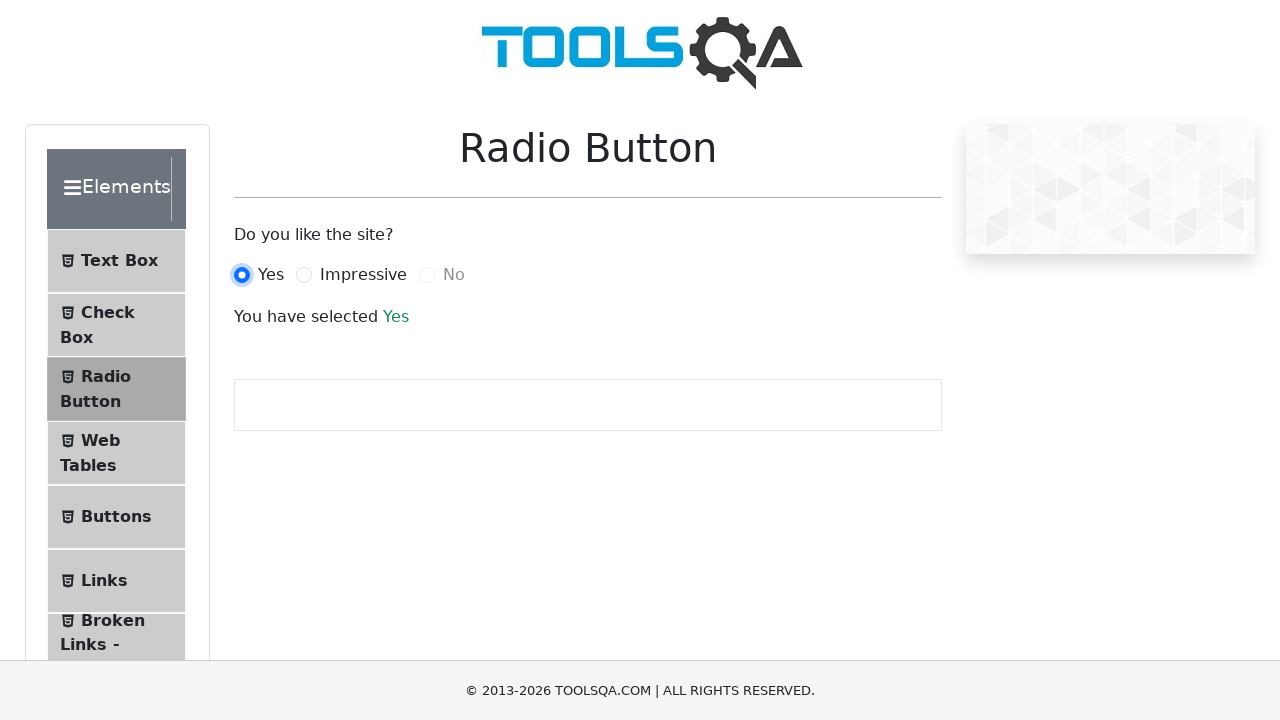

Got radio button ID: impressiveRadio
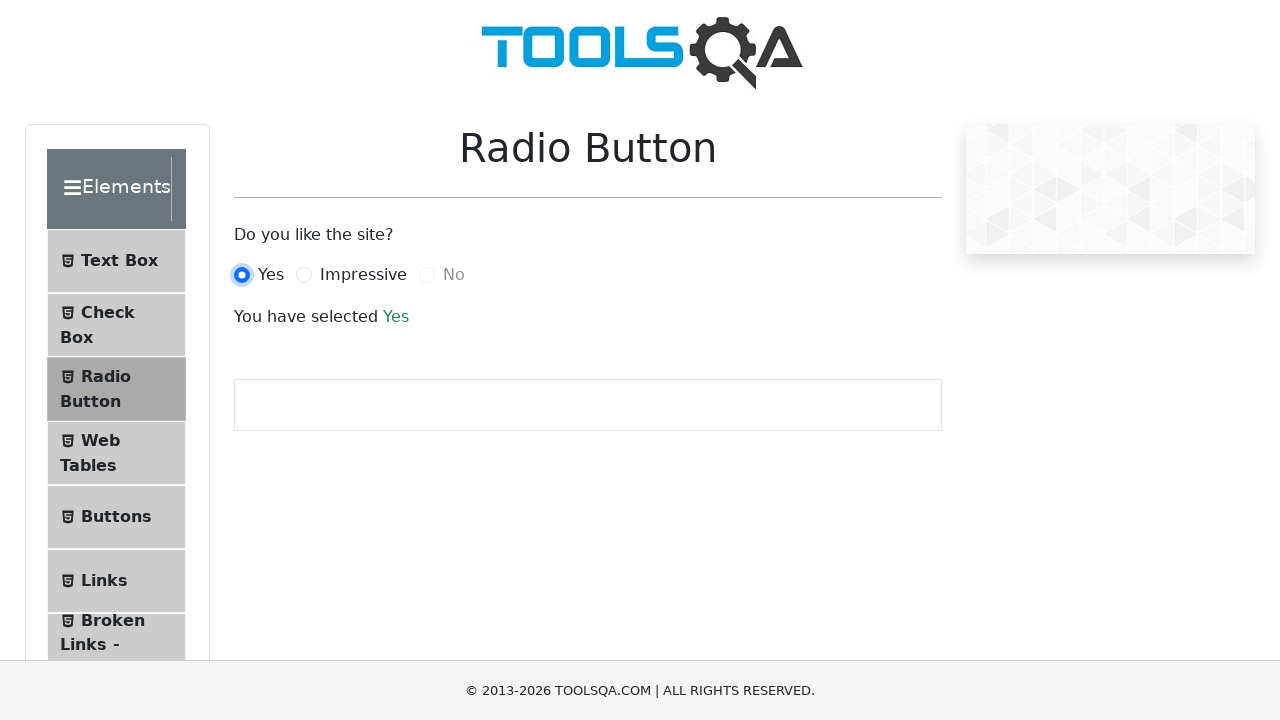

Located label element for radio button impressiveRadio
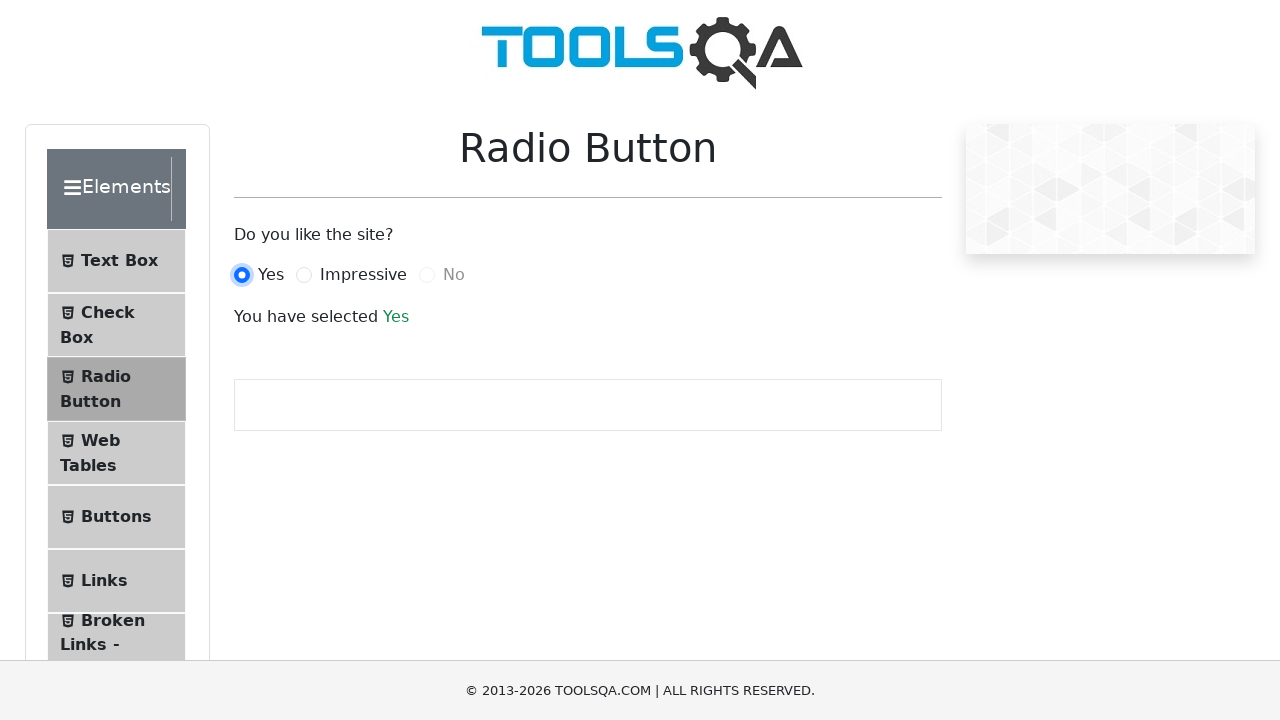

Got label text: Impressive
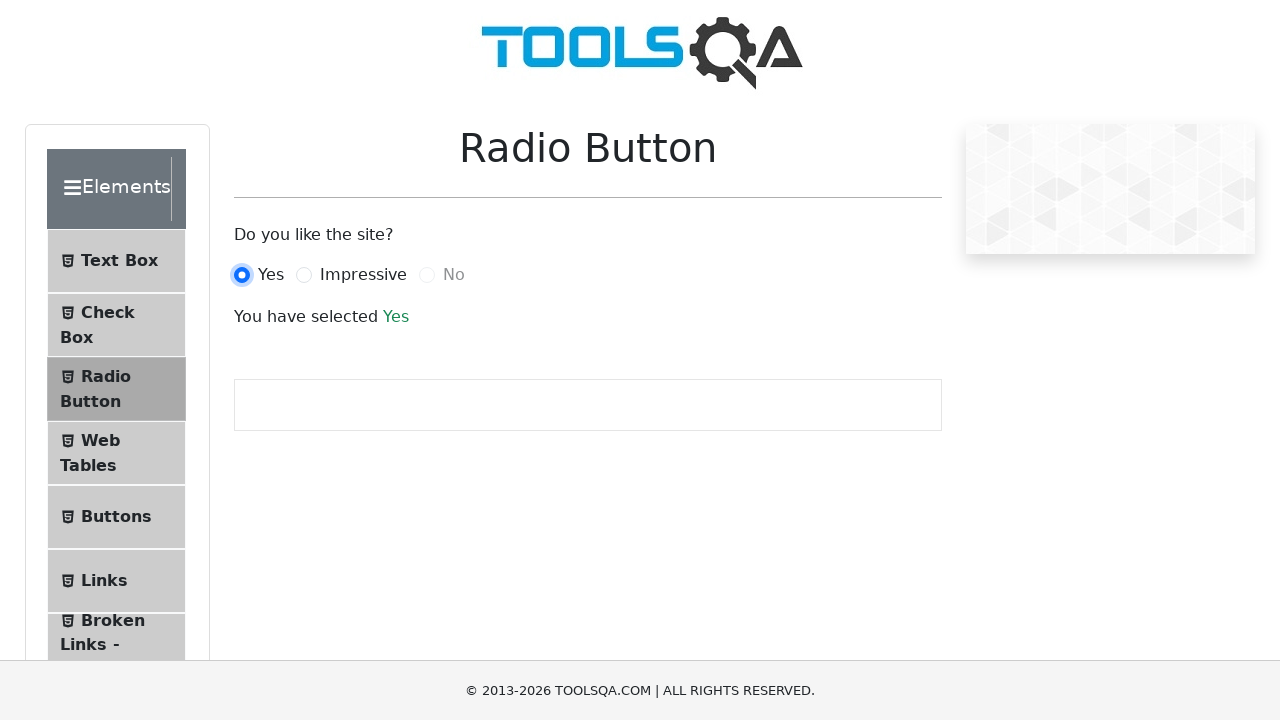

Clicked radio button label: Impressive at (363, 275) on //input[@id='impressiveRadio']/following-sibling::label
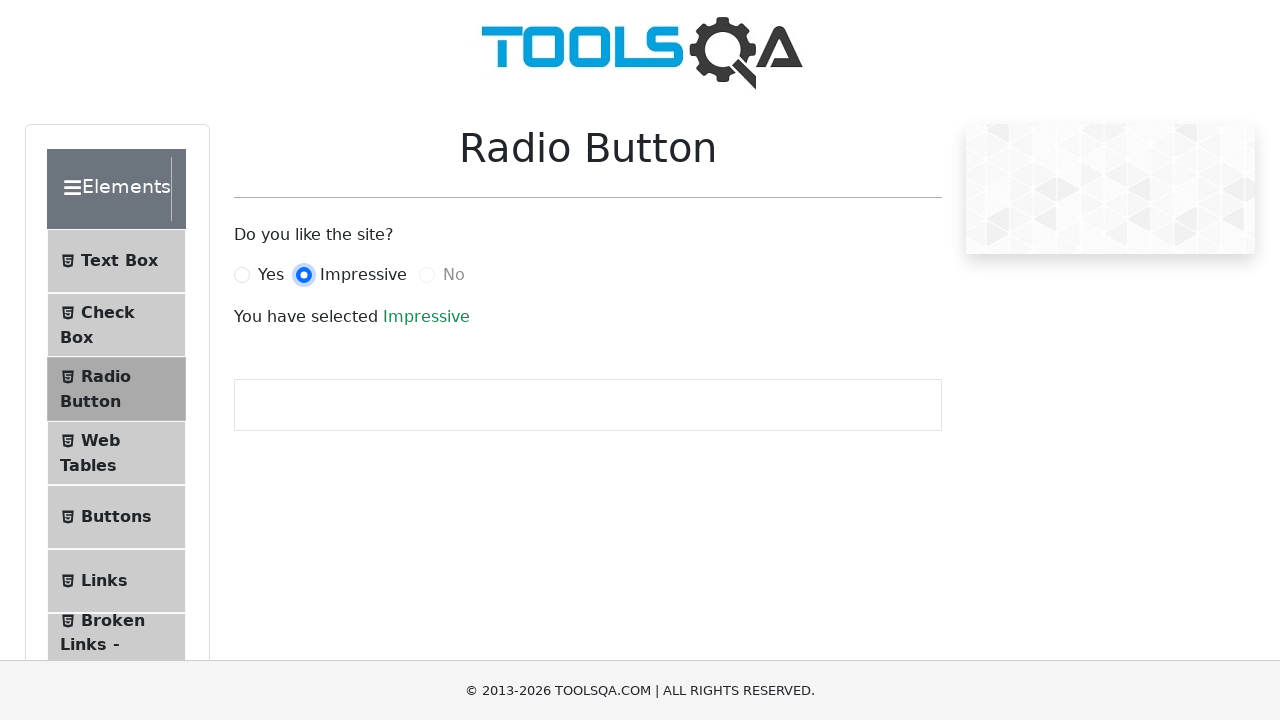

Located selection message for 'Impressive'
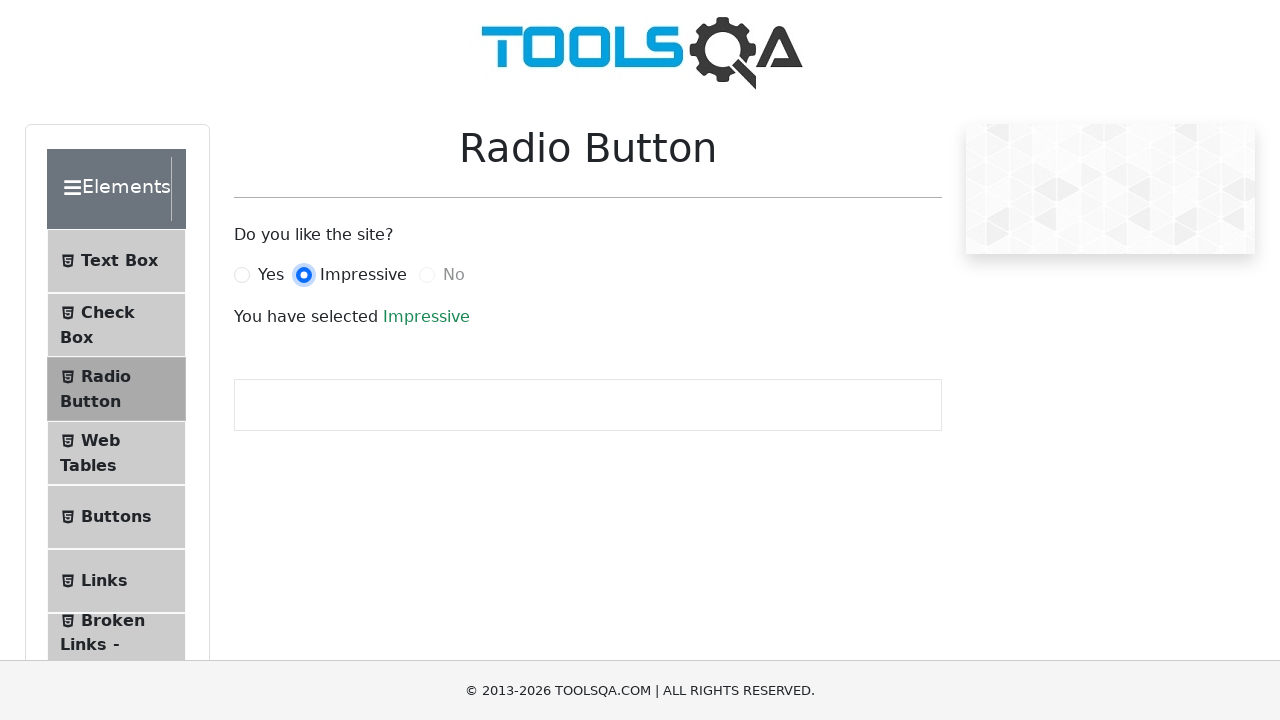

Selection message 'You have selected Impressive' is now visible
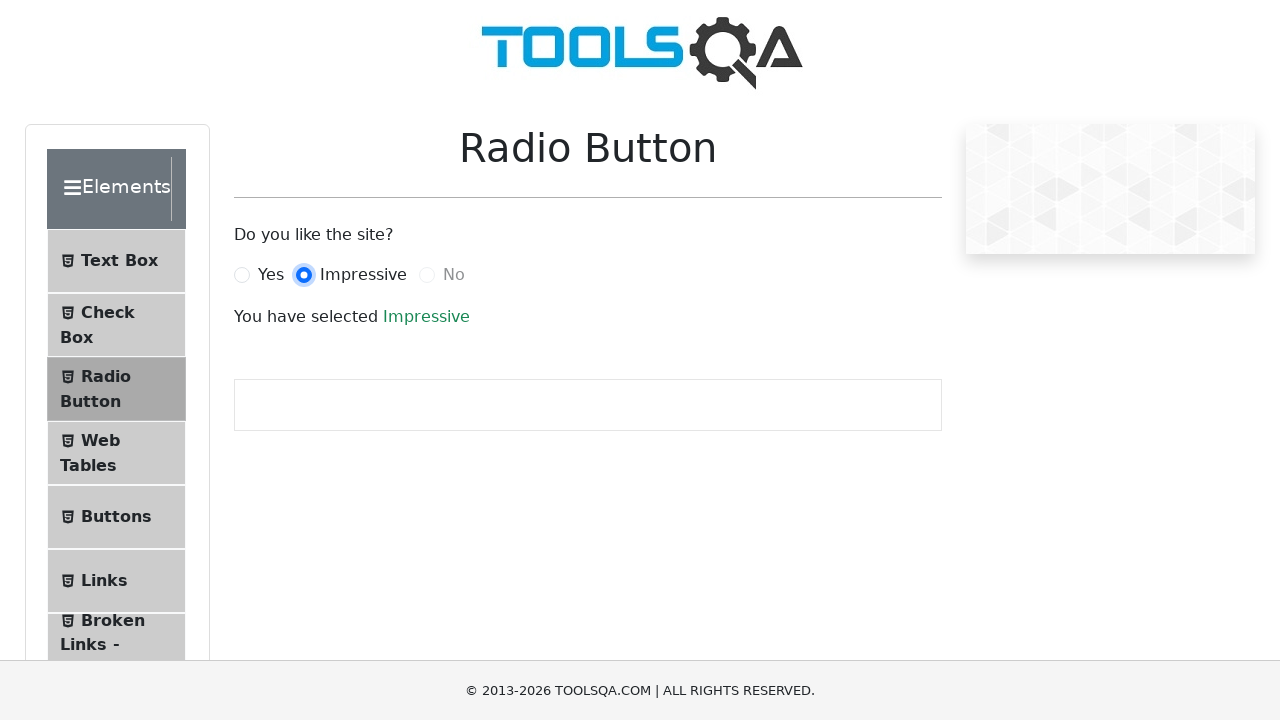

Got radio button ID: noRadio
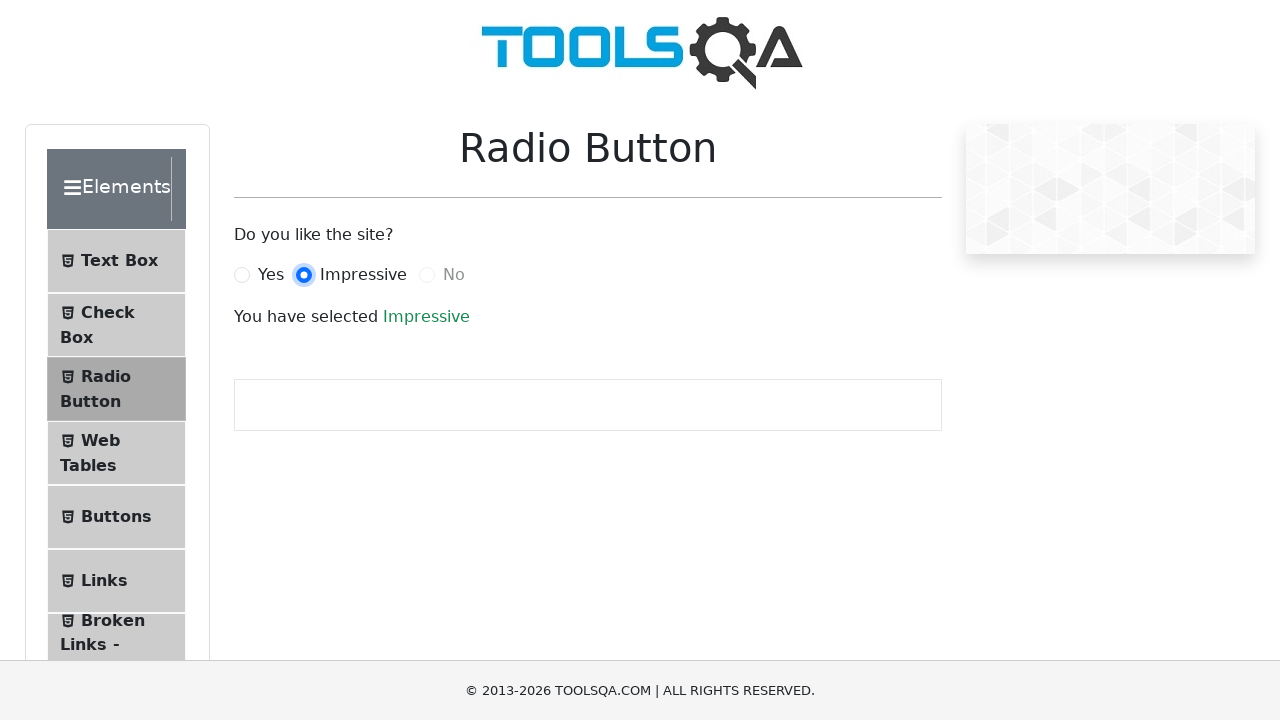

Located label element for radio button noRadio
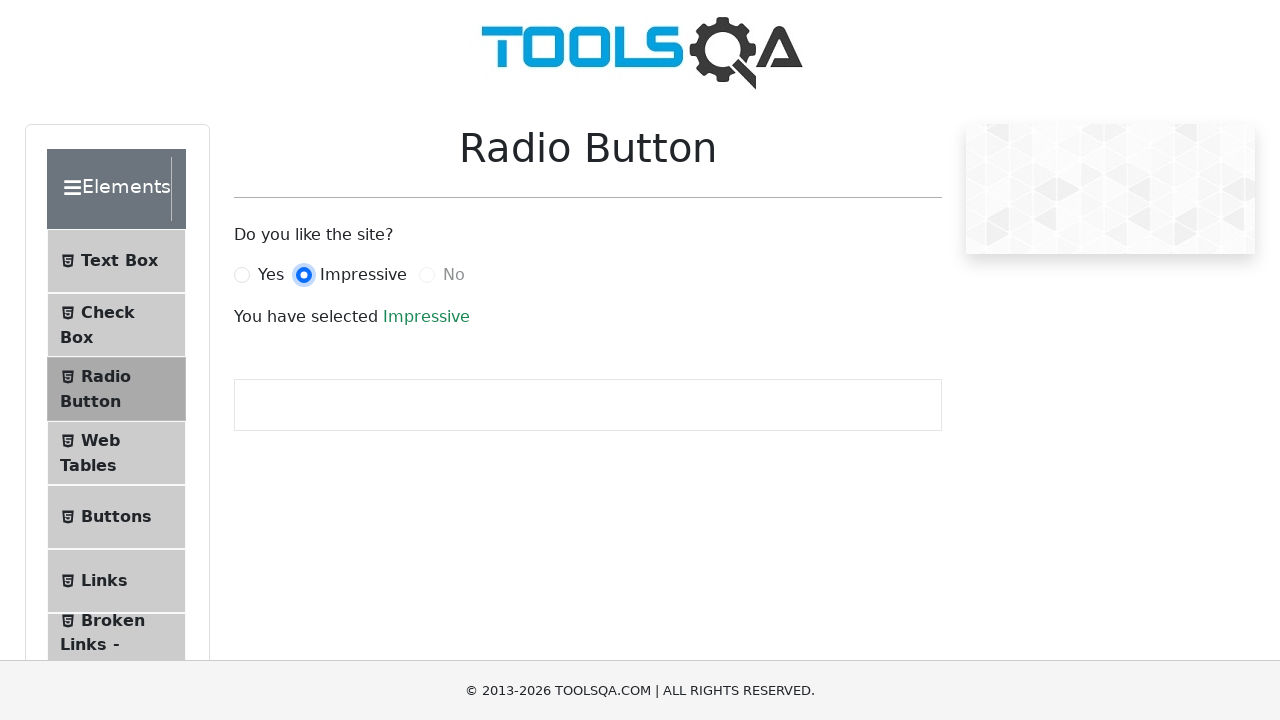

Got label text: No
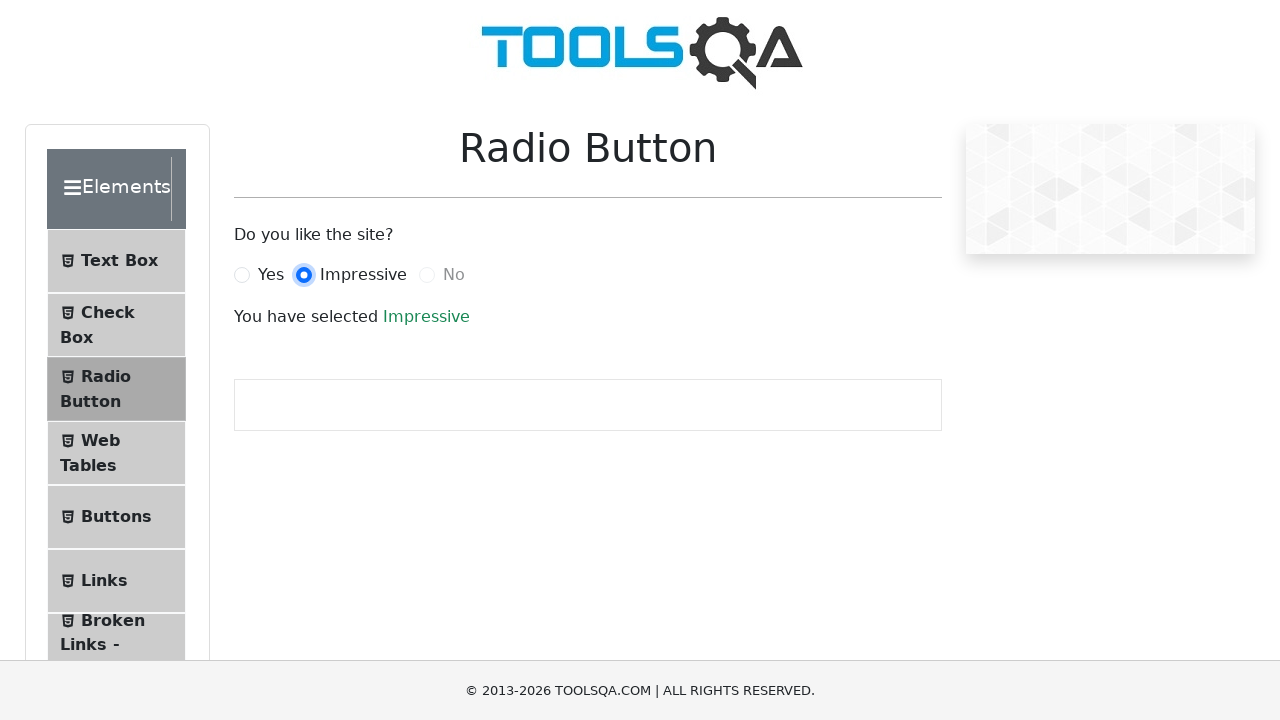

Attempted to click disabled radio button 'No' (should have no effect) at (454, 275) on //input[@id='noRadio']/following-sibling::label
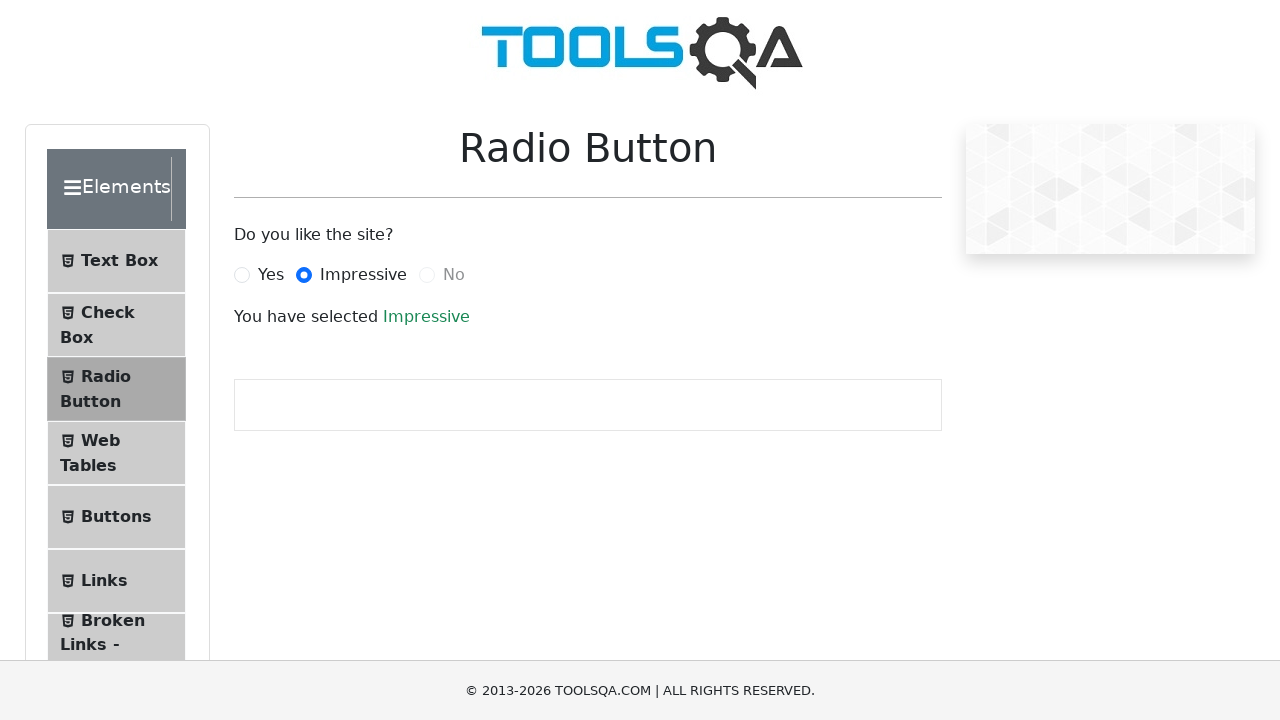

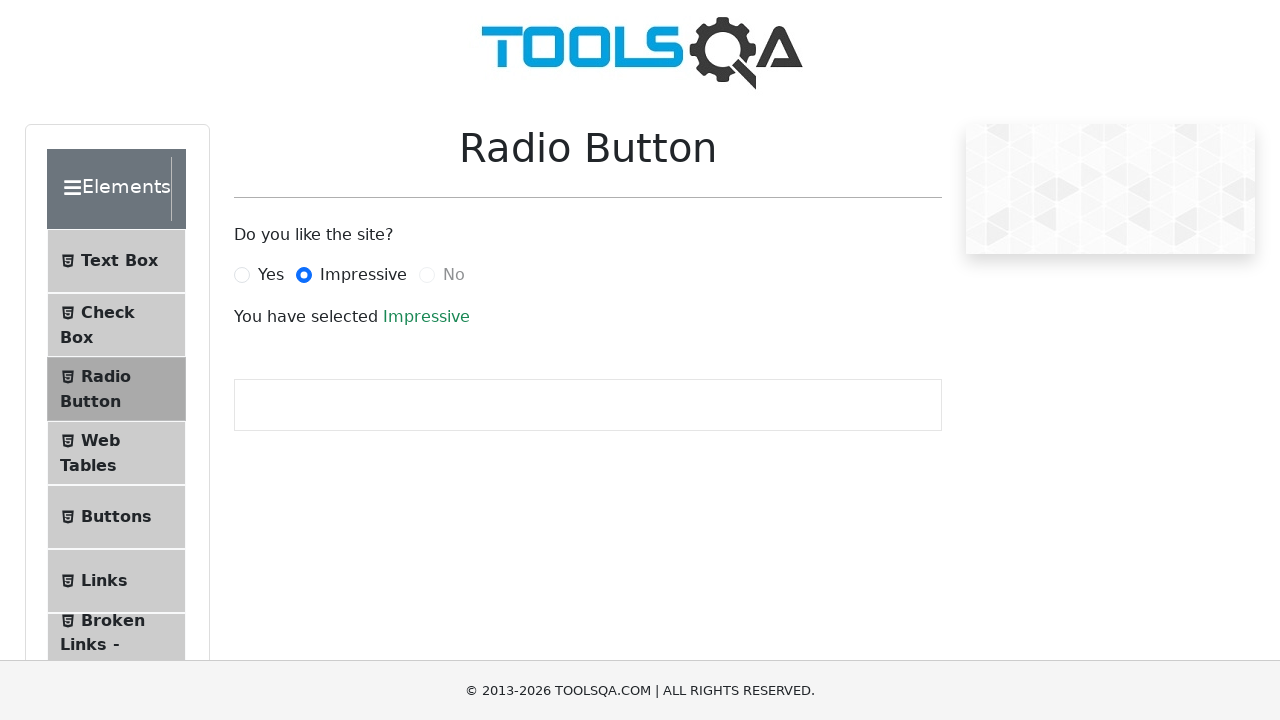